Tests confirming feedback without any input using the confirm button.

Starting URL: https://prod.buerokratt.ee/

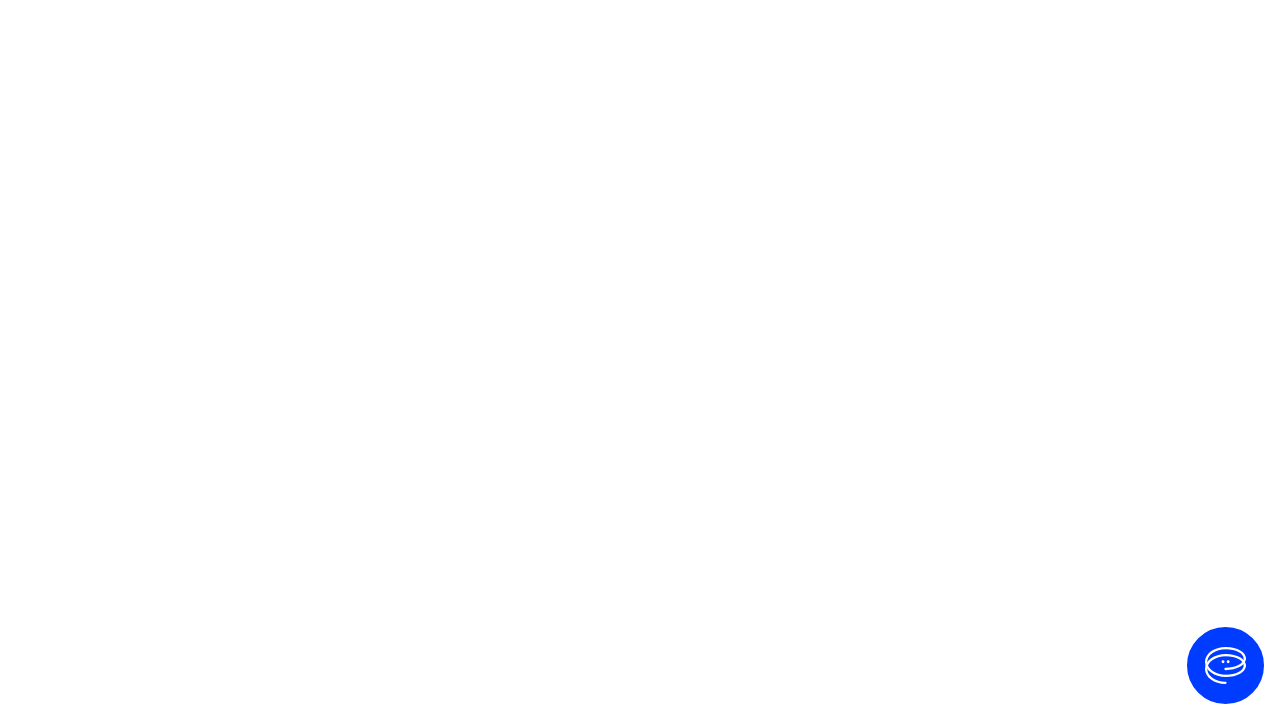

Opened chat by clicking 'Ava vestlus' button at (1226, 666) on internal:label="Ava vestlus"i
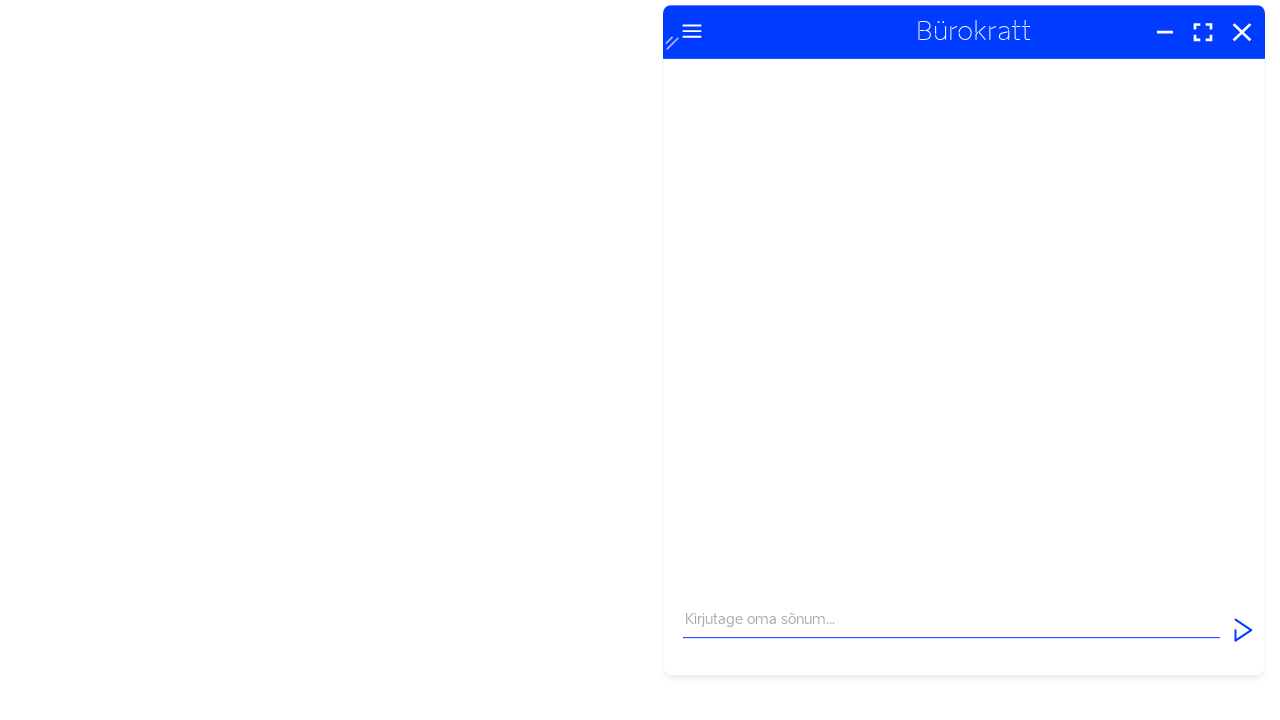

Clicked message input field at (952, 652) on internal:attr=[placeholder="Kirjutage oma sõnum..."i]
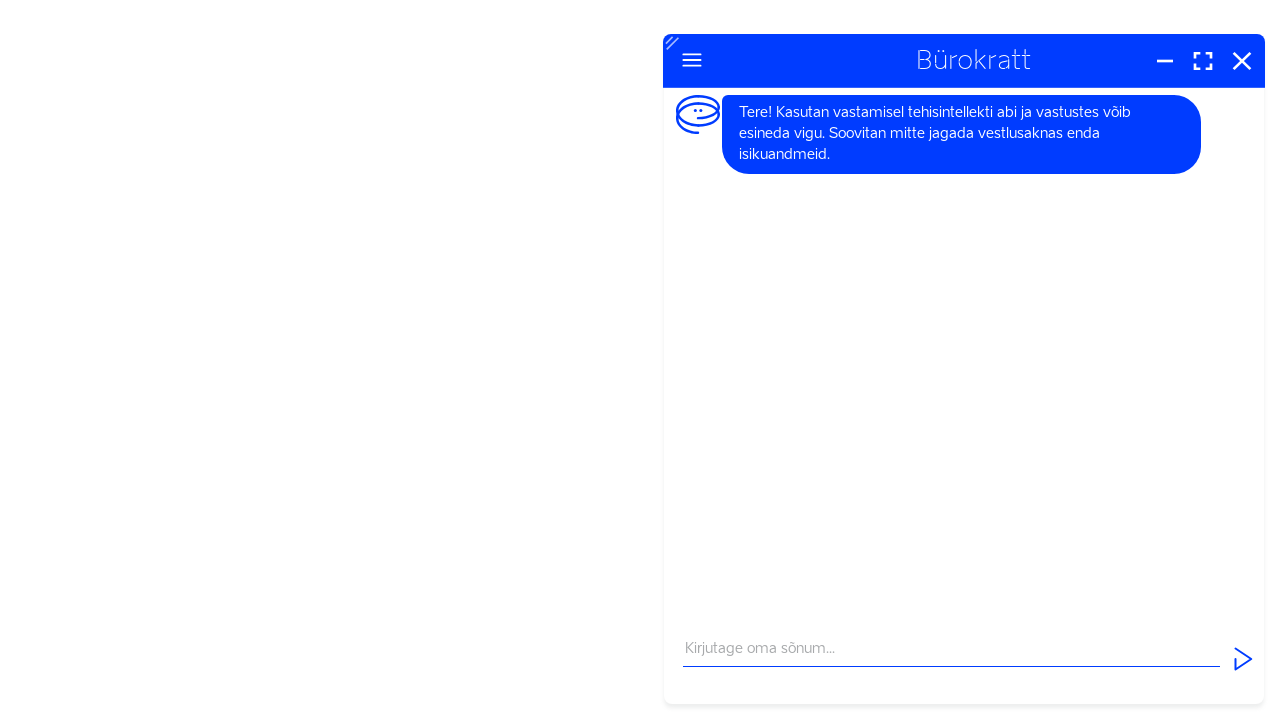

Filled message input with 'Maksuvaba miinimum?' on internal:attr=[placeholder="Kirjutage oma sõnum..."i]
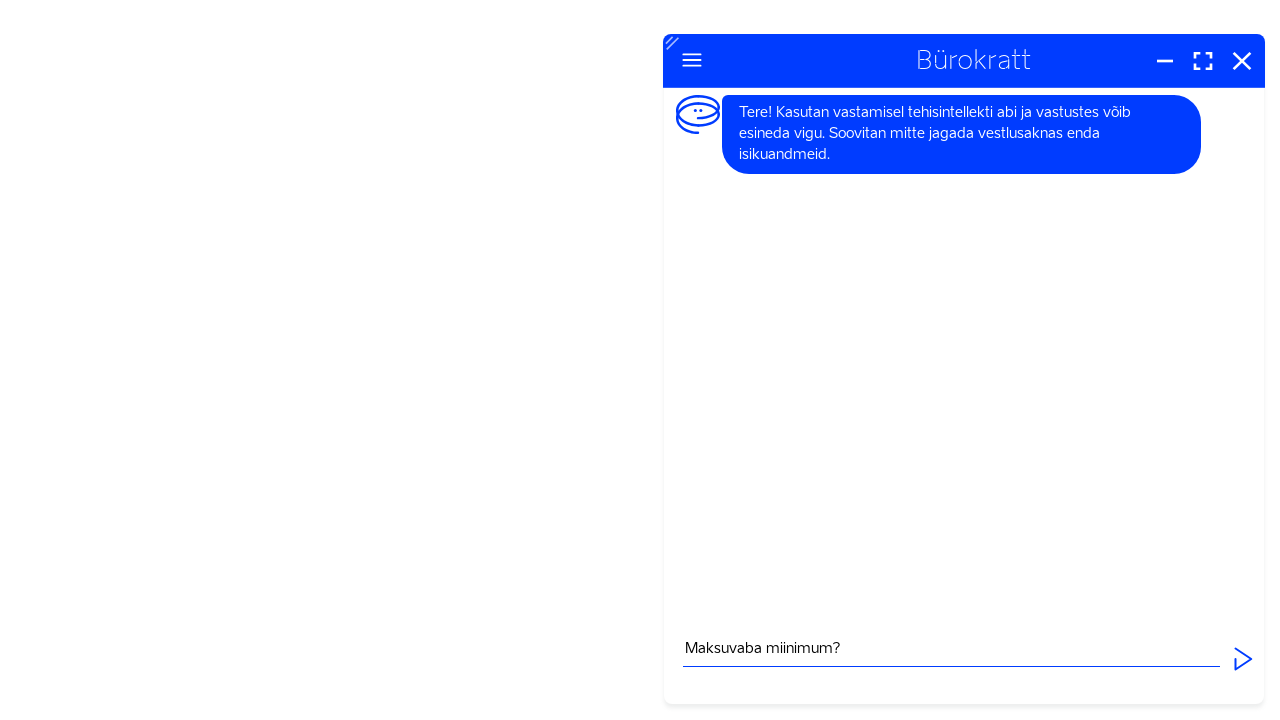

Sent message by clicking 'Saada' button at (1243, 659) on internal:label="Saada"i
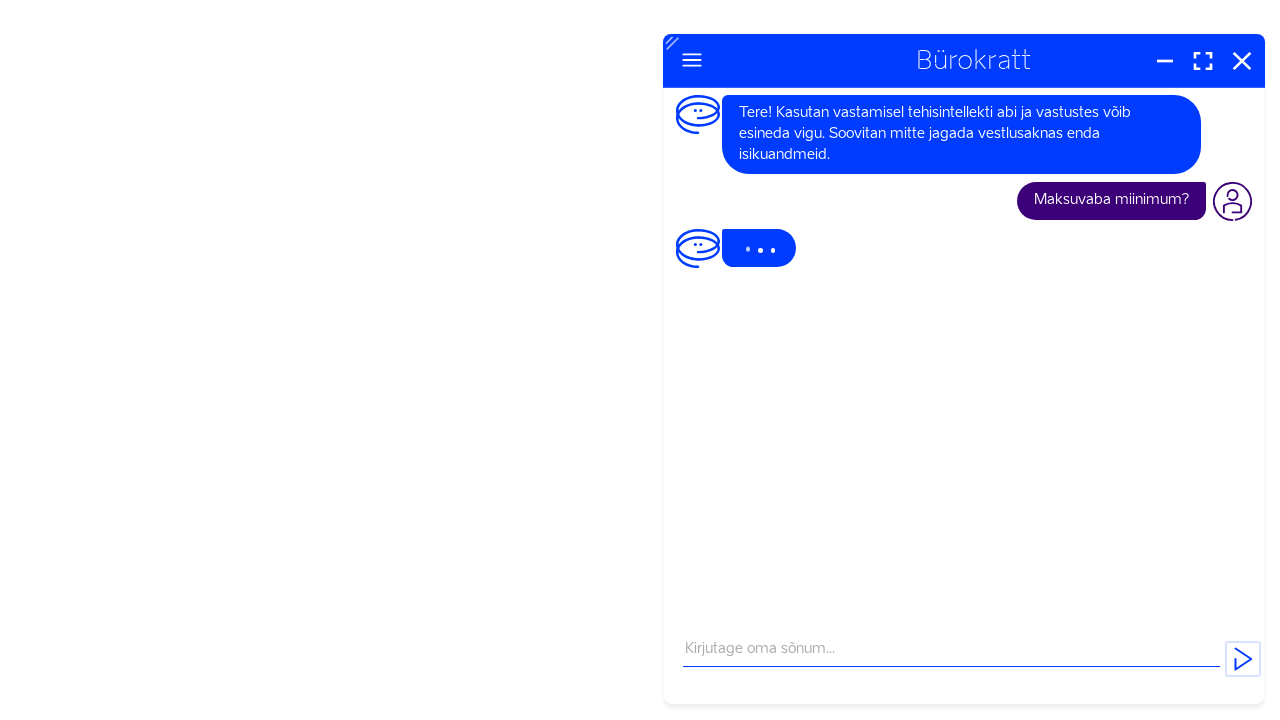

Waited 10 seconds for bot response
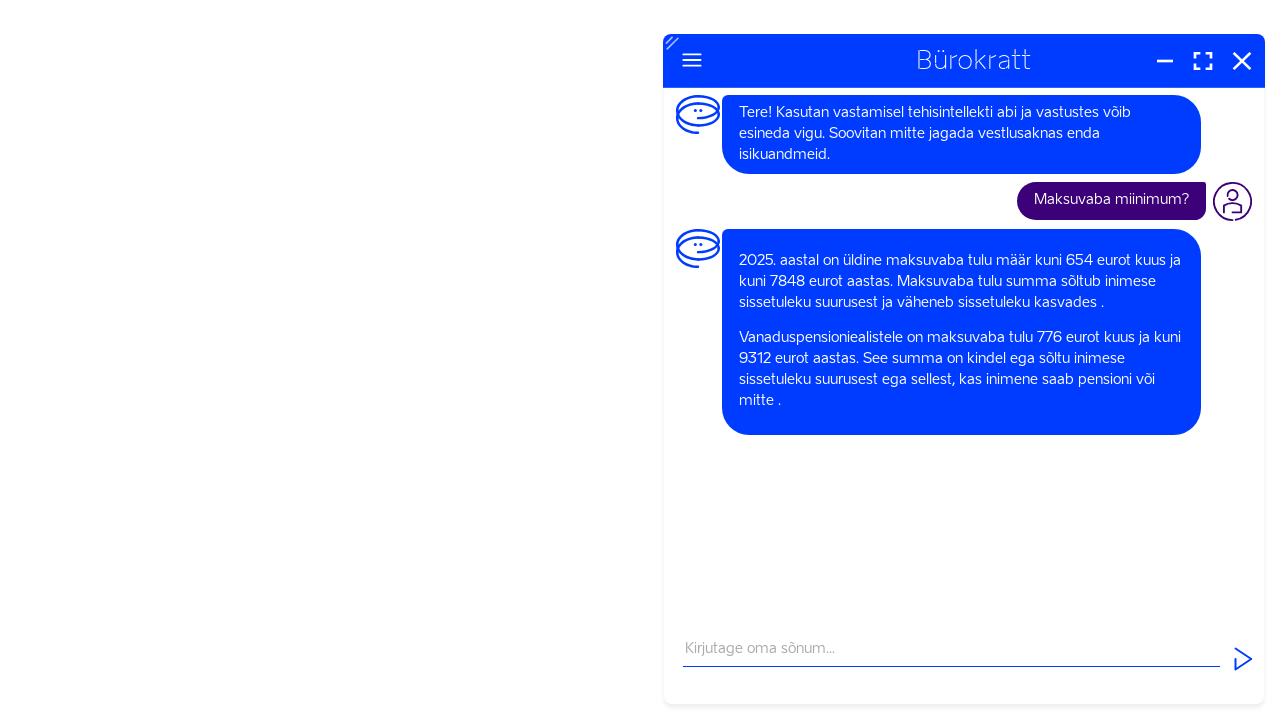

Closed chat by clicking 'Sulge' button at (1242, 60) on internal:label="Sulge"i
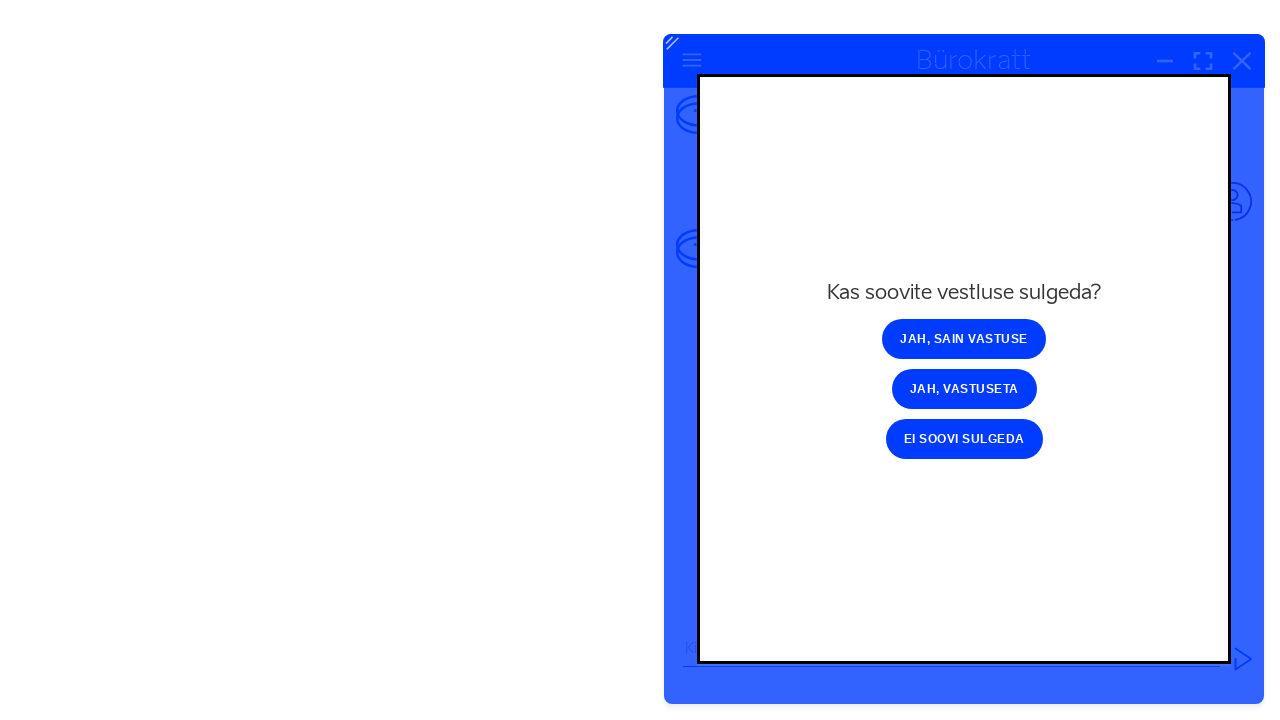

Confirmed receiving answer by clicking 'Jah, sain vastuse' button at (964, 339) on internal:role=button[name="Jah, sain vastuse"i]
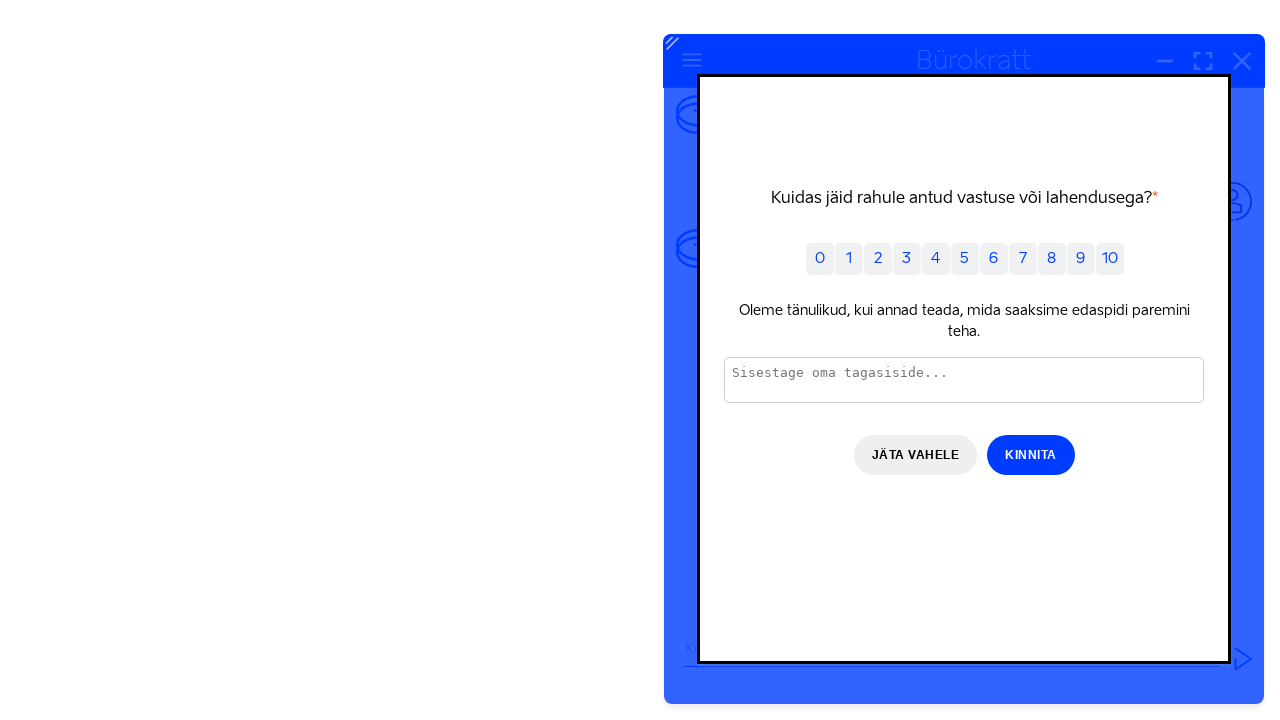

Submitted feedback form with confirm button 'Kinnita' without providing input at (1031, 455) on internal:role=button[name="Kinnita"i]
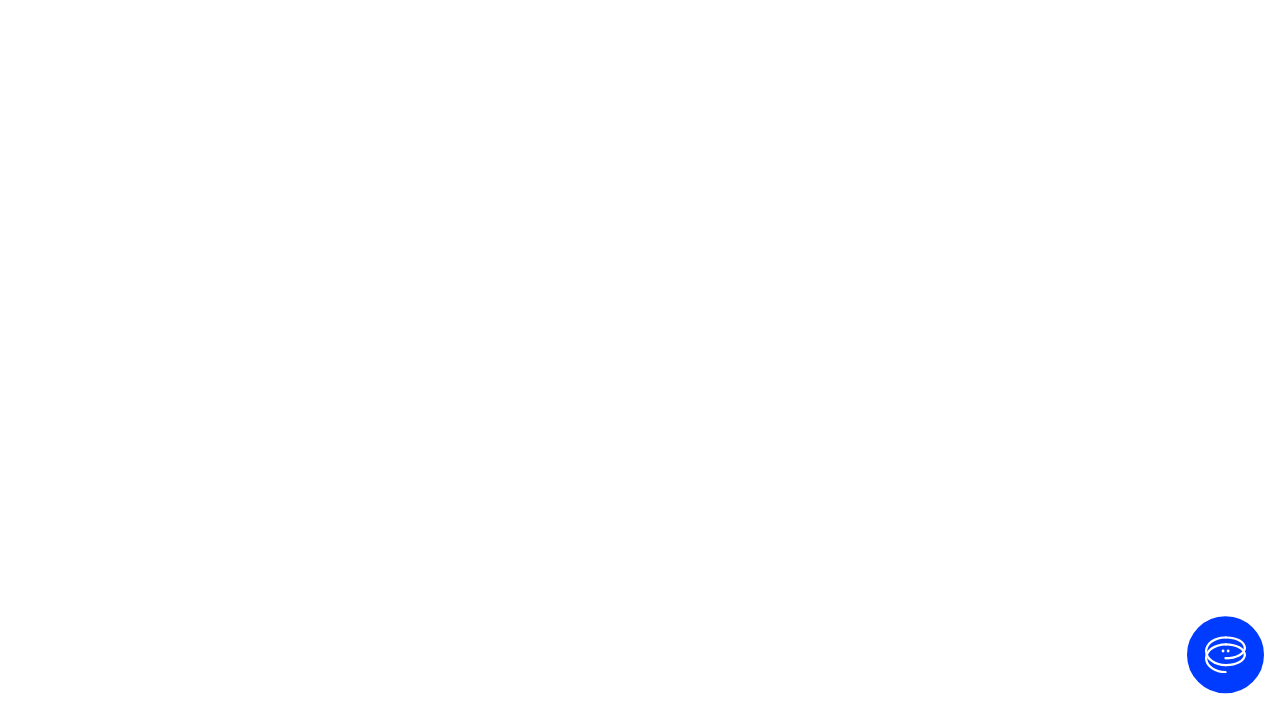

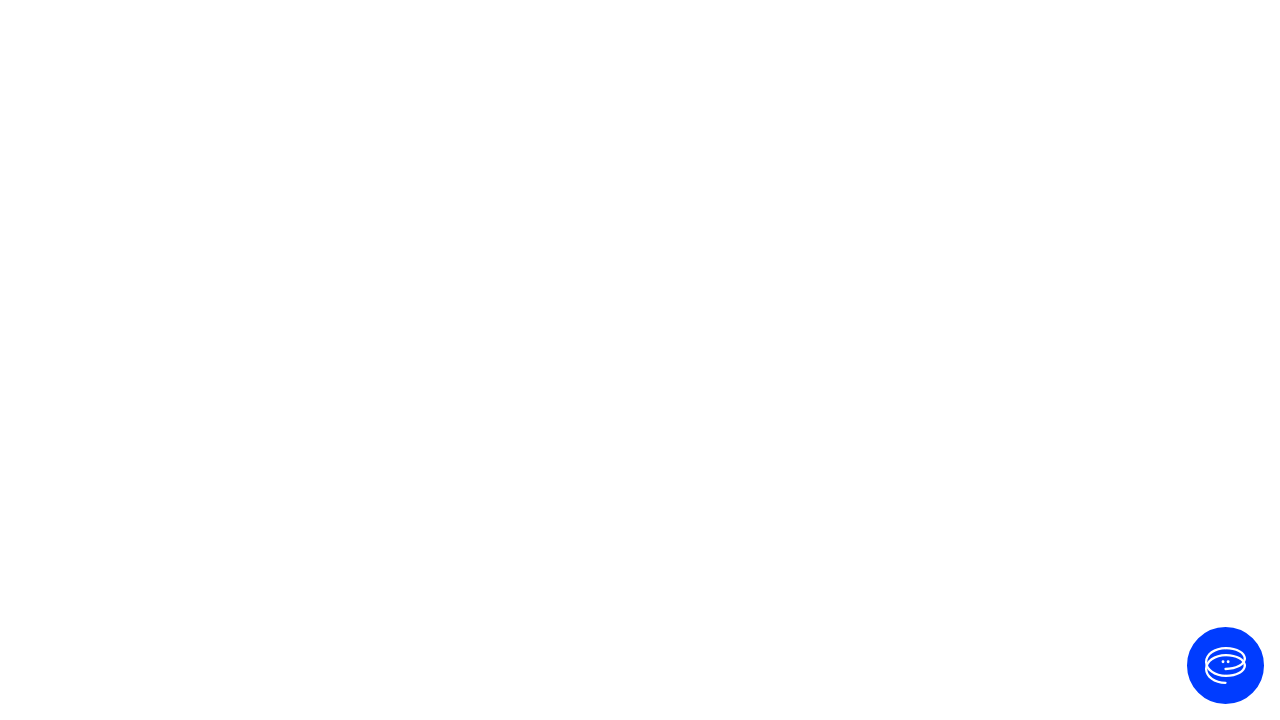